Tests JavaScript alert functionality by clicking a button, verifying the alert text, and accepting the alert

Starting URL: http://automationbykrishna.com/index.html#

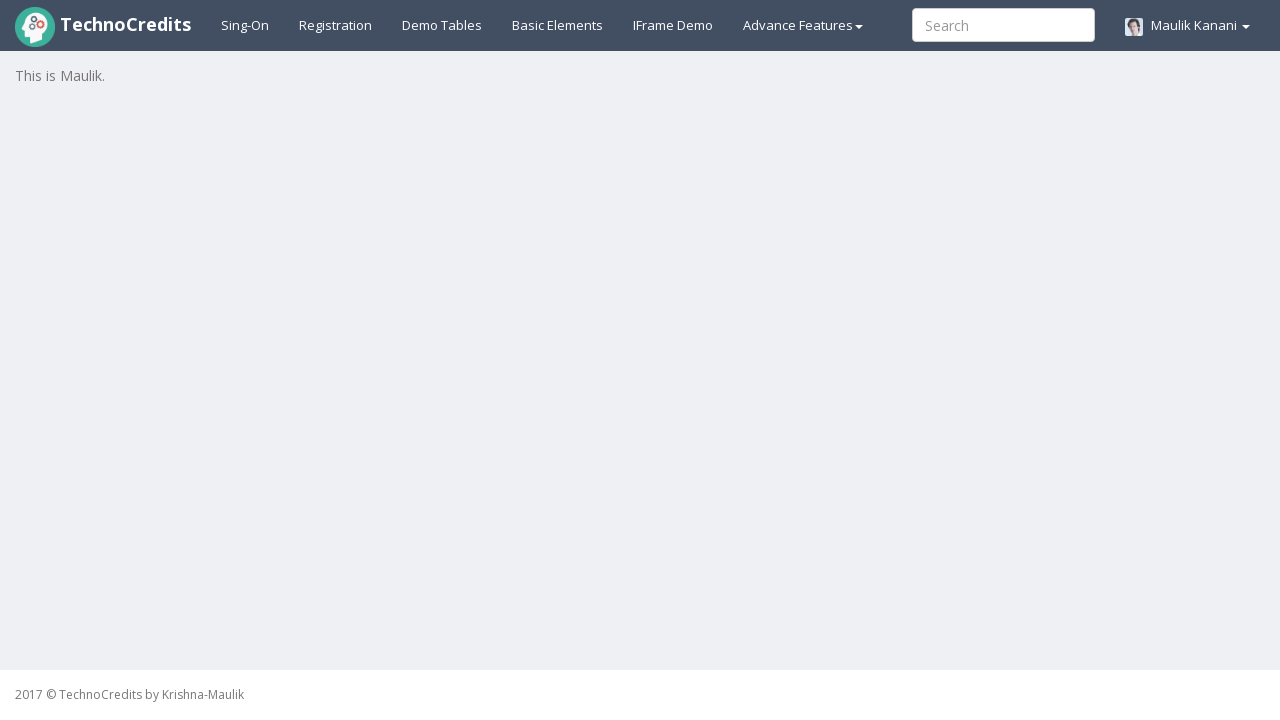

Clicked on basic elements link at (558, 25) on a#basicelements
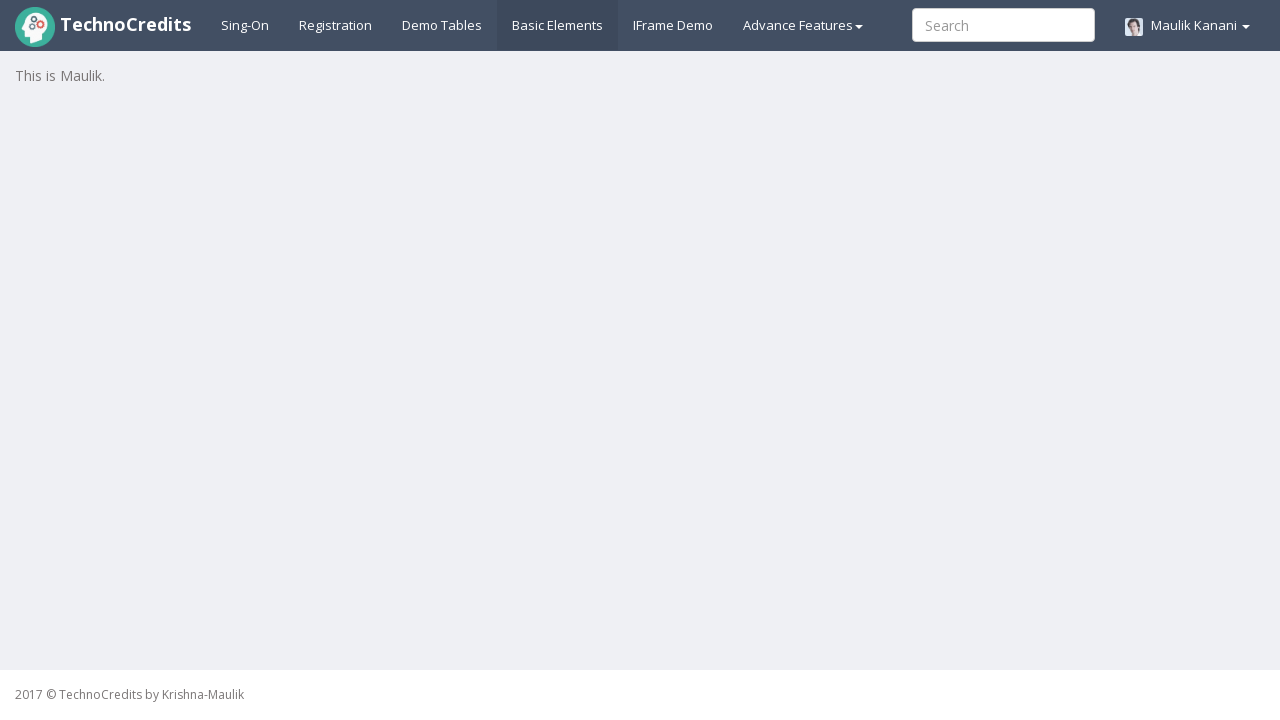

Waited 1000ms for page to load
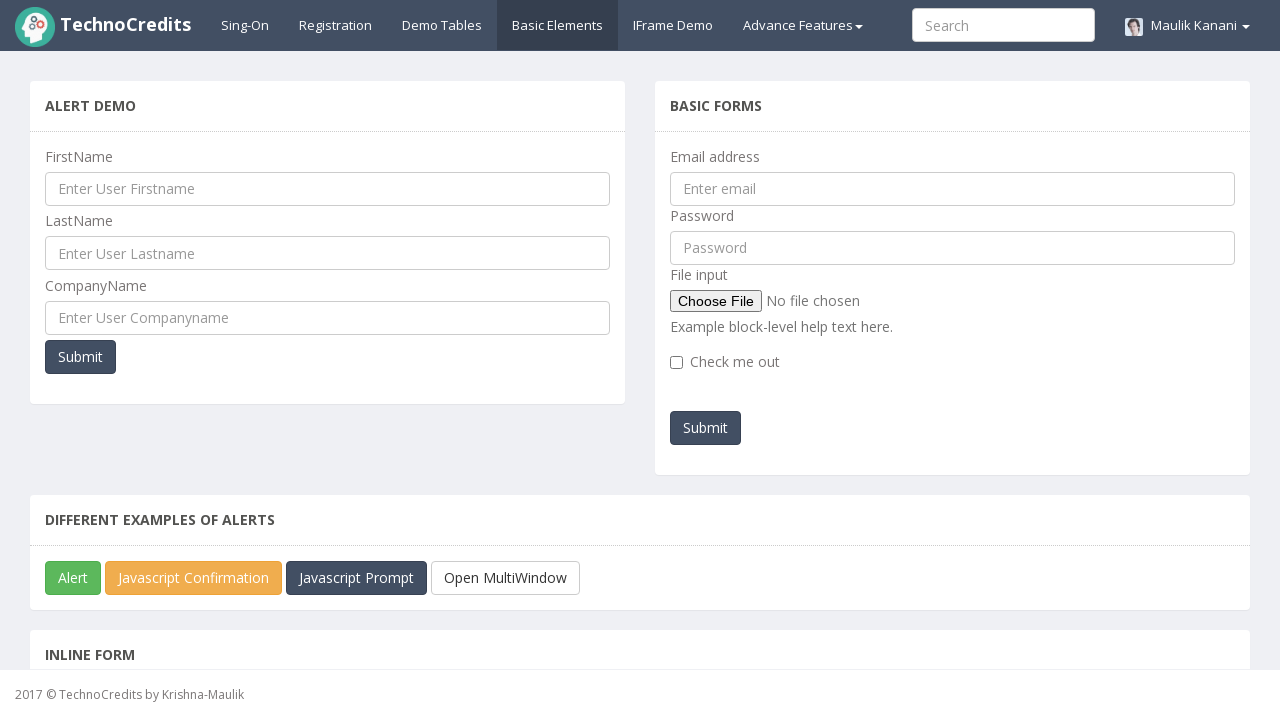

Clicked the JavaScript alert button at (73, 578) on button#javascriptAlert
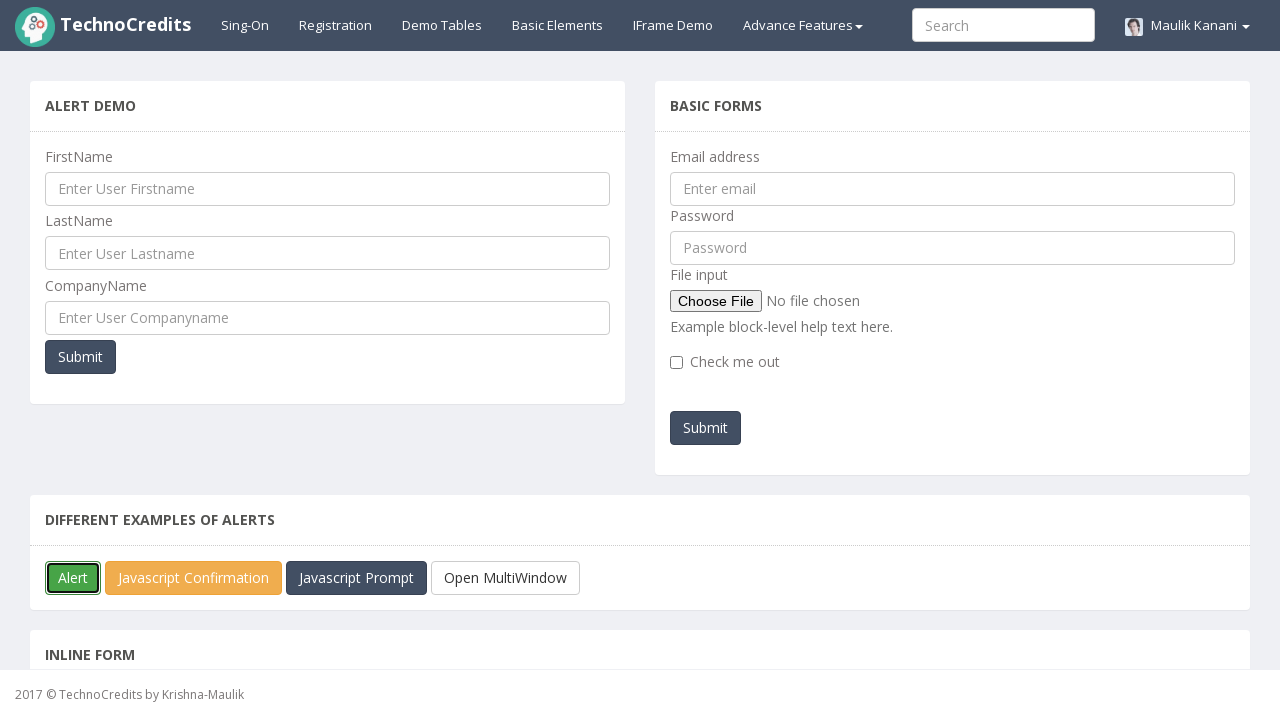

Set up dialog handler to verify alert text and accept
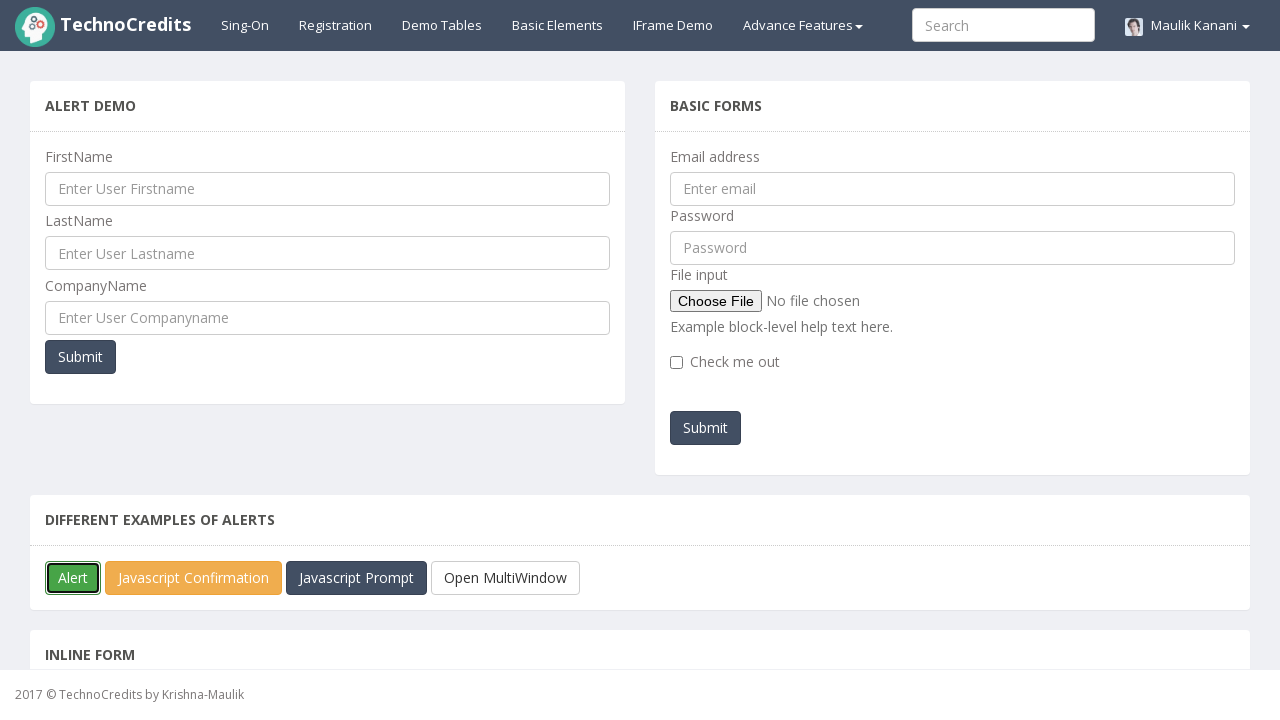

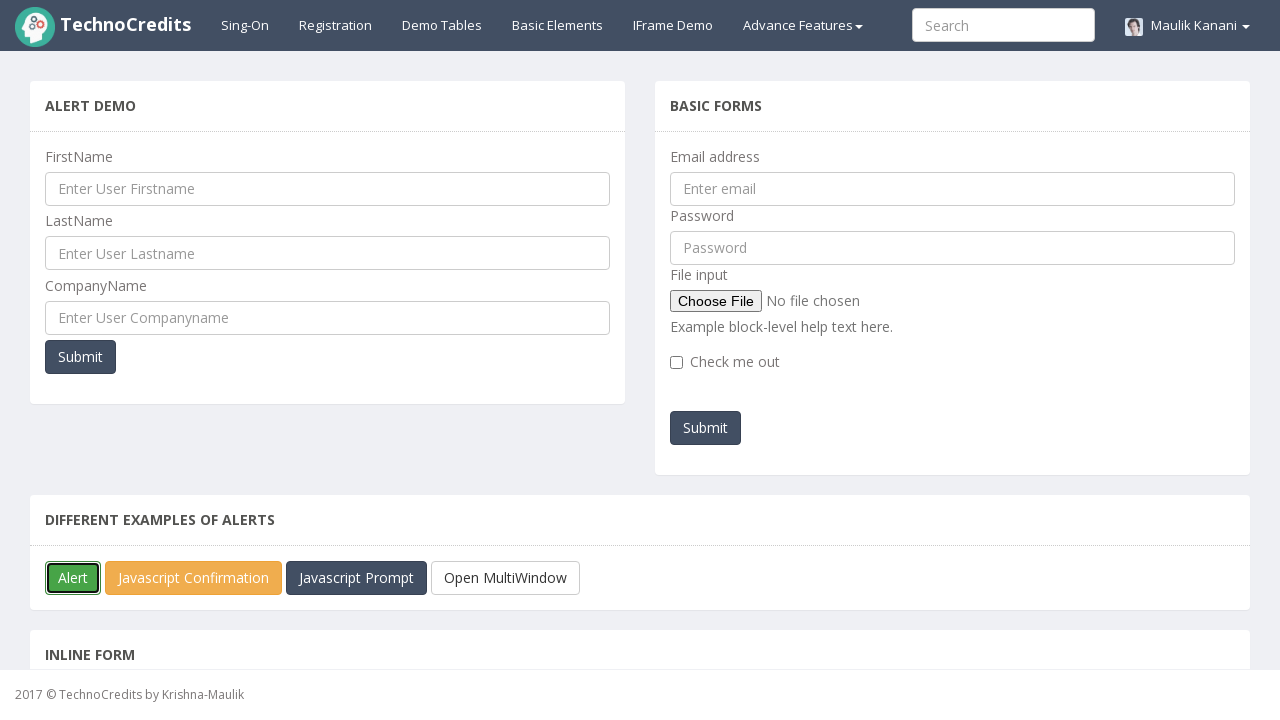